Tests dynamic loading behavior where an element is rendered after the loading bar completes, clicking a Start button and waiting for the finish text to appear.

Starting URL: http://the-internet.herokuapp.com/dynamic_loading/2

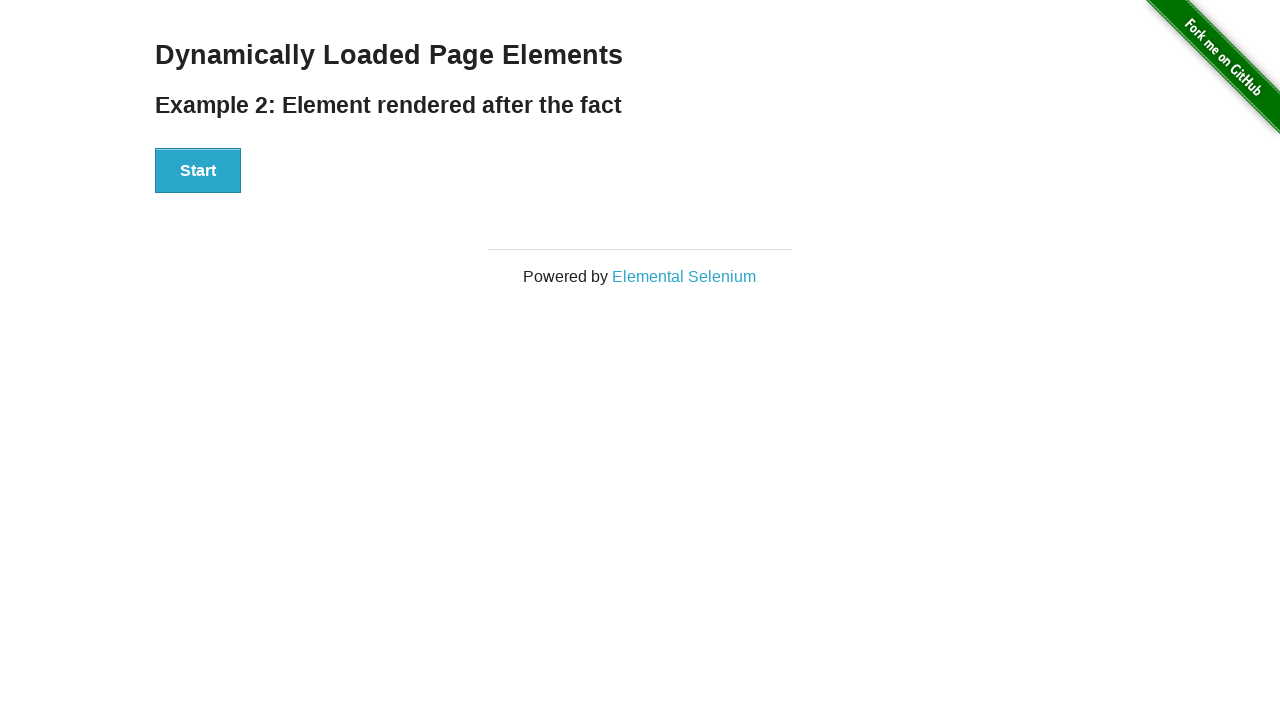

Clicked Start button to trigger dynamic loading at (198, 171) on #start button
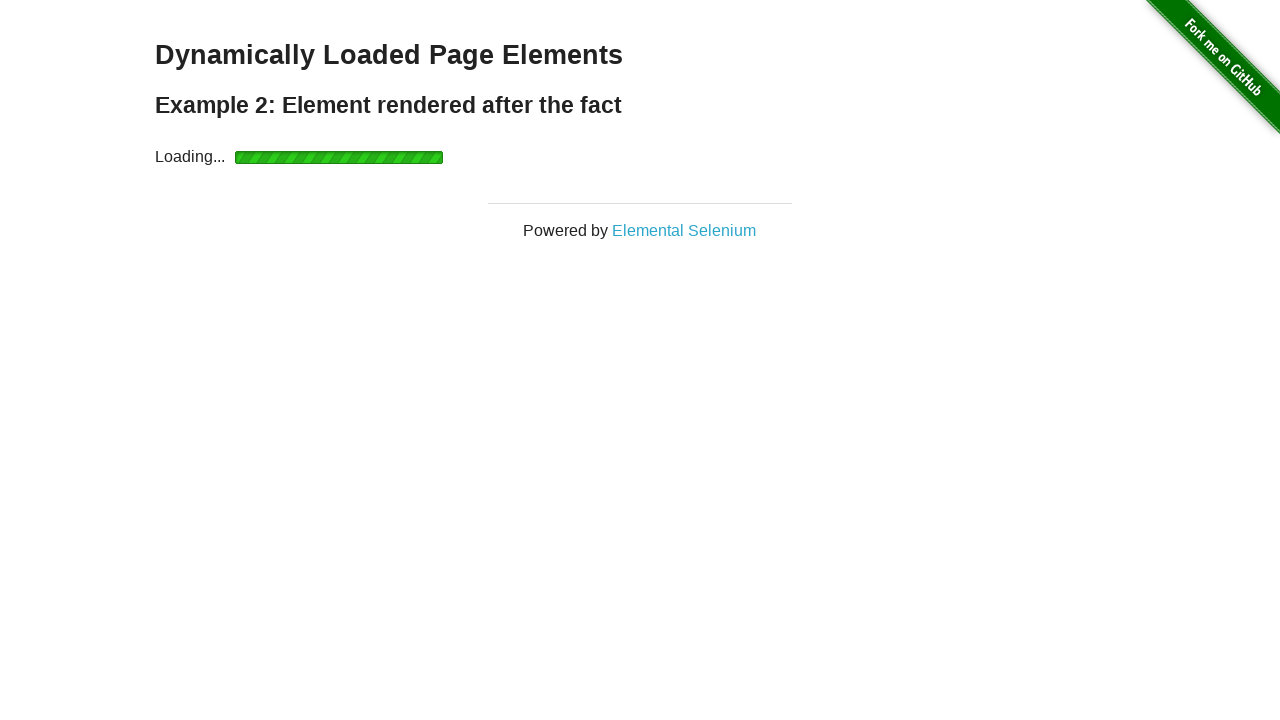

Waited for finish element to become visible after loading completes
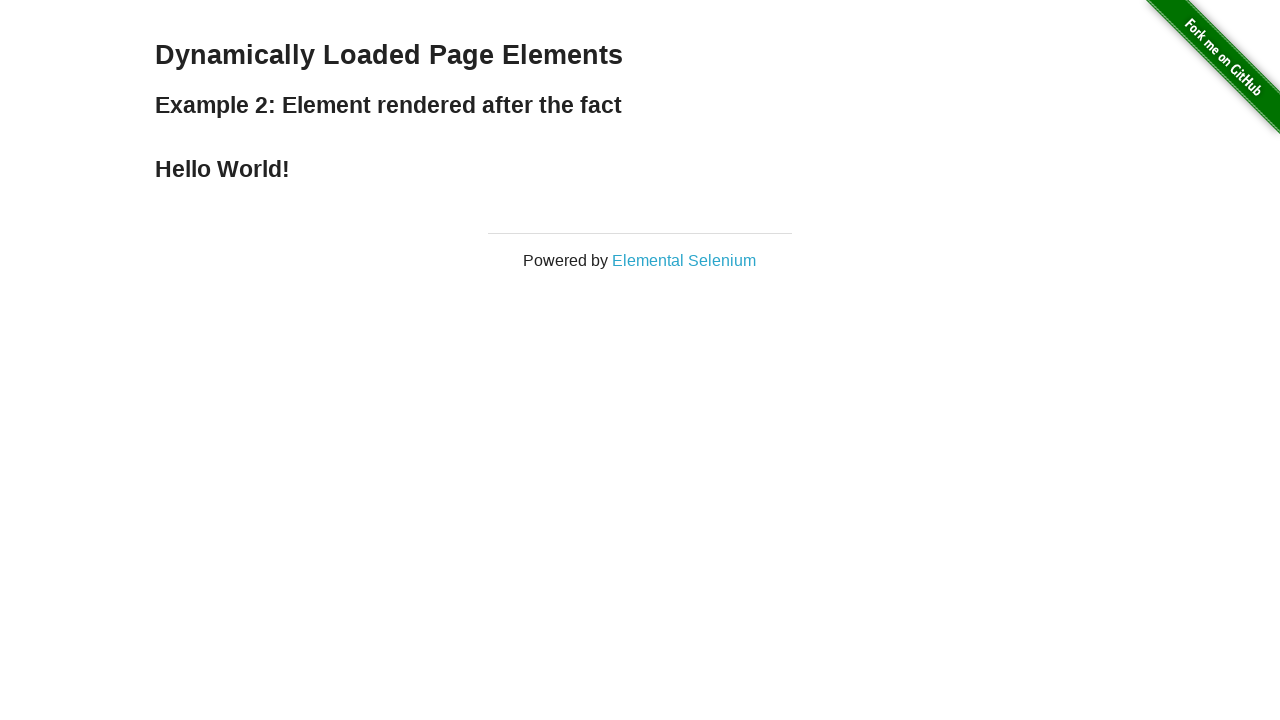

Retrieved finish text content
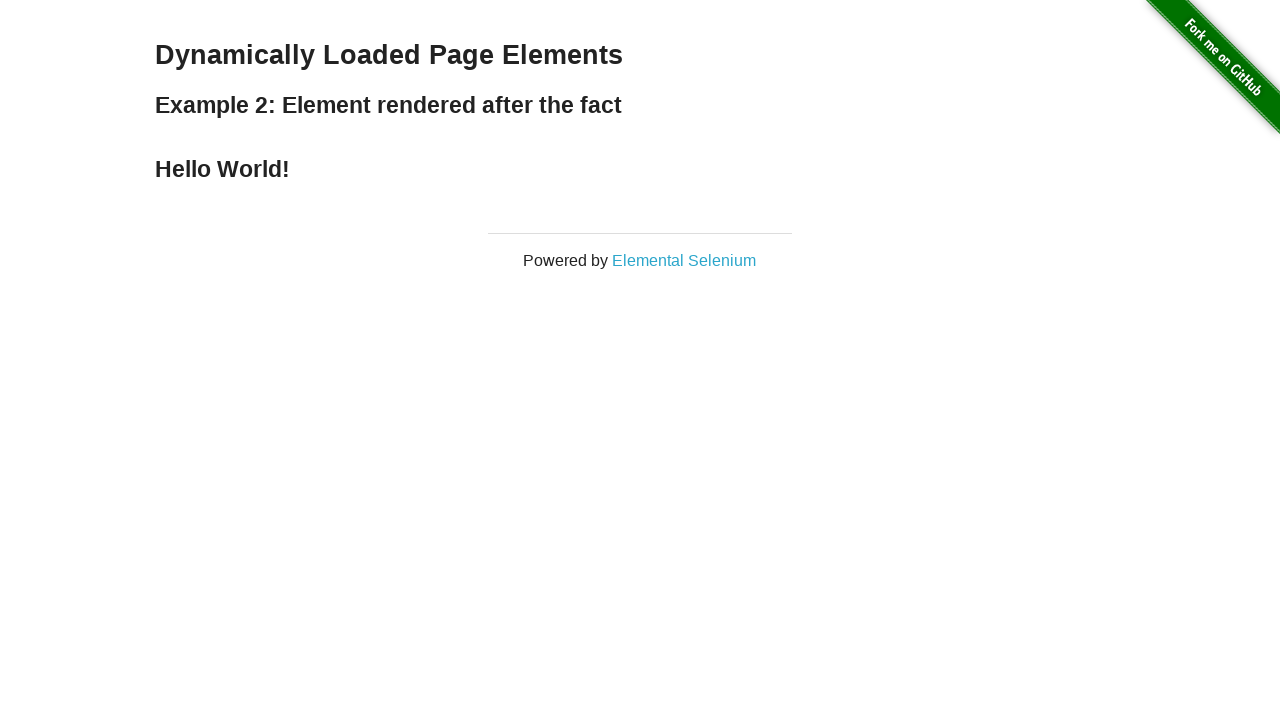

Verified finish text equals 'Hello World!'
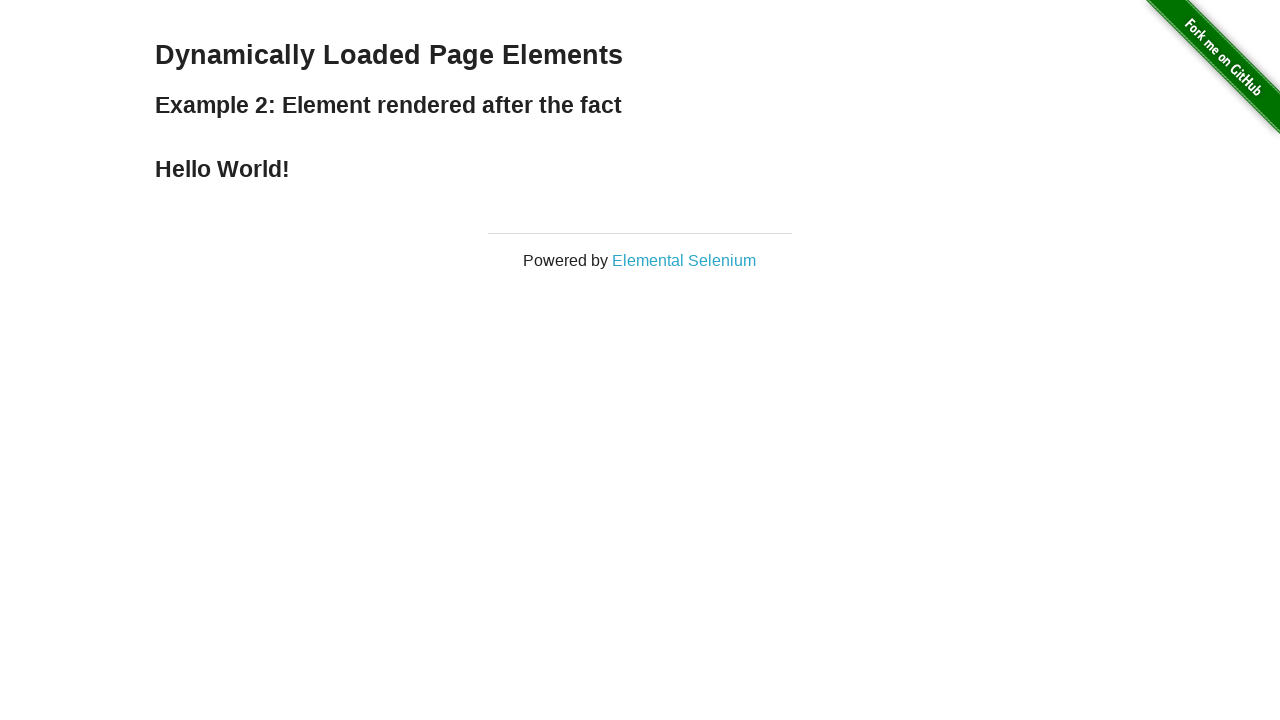

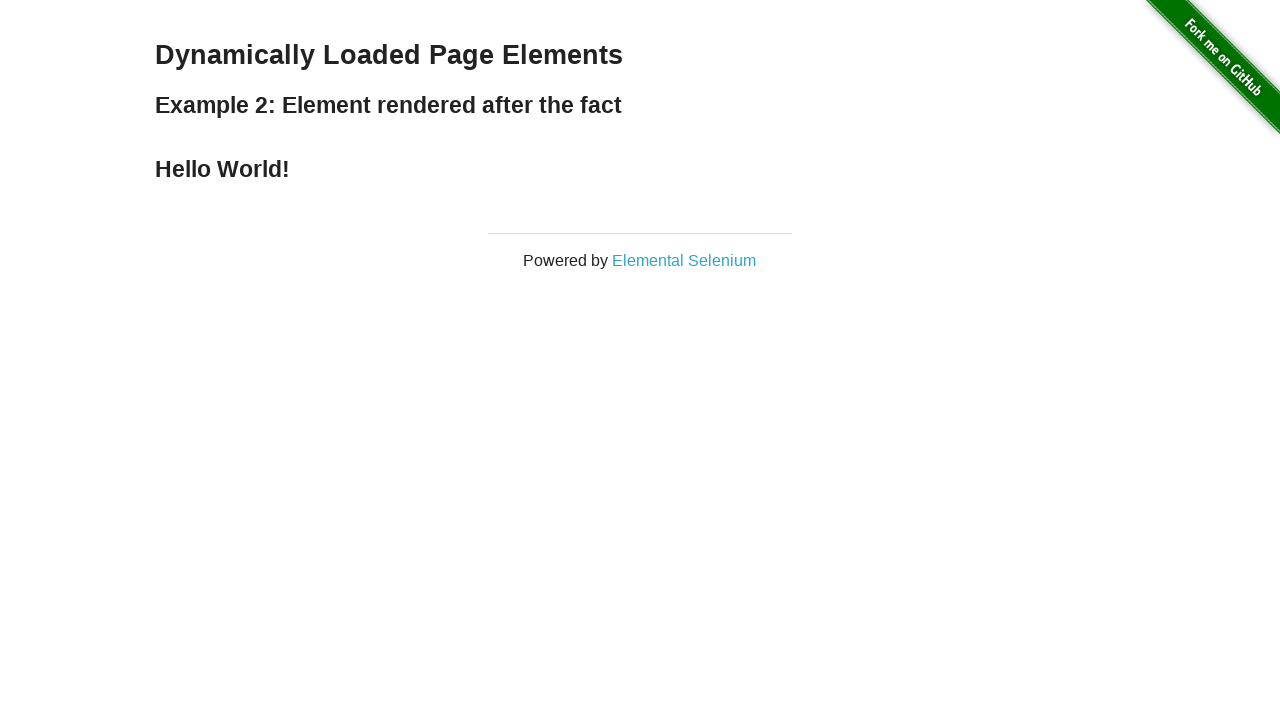